Tests double-click functionality by performing two single clicks, resetting, then performing a proper double-click on a clicker element to compare click speeds

Starting URL: https://klik-test.ru/dabl-klik-test

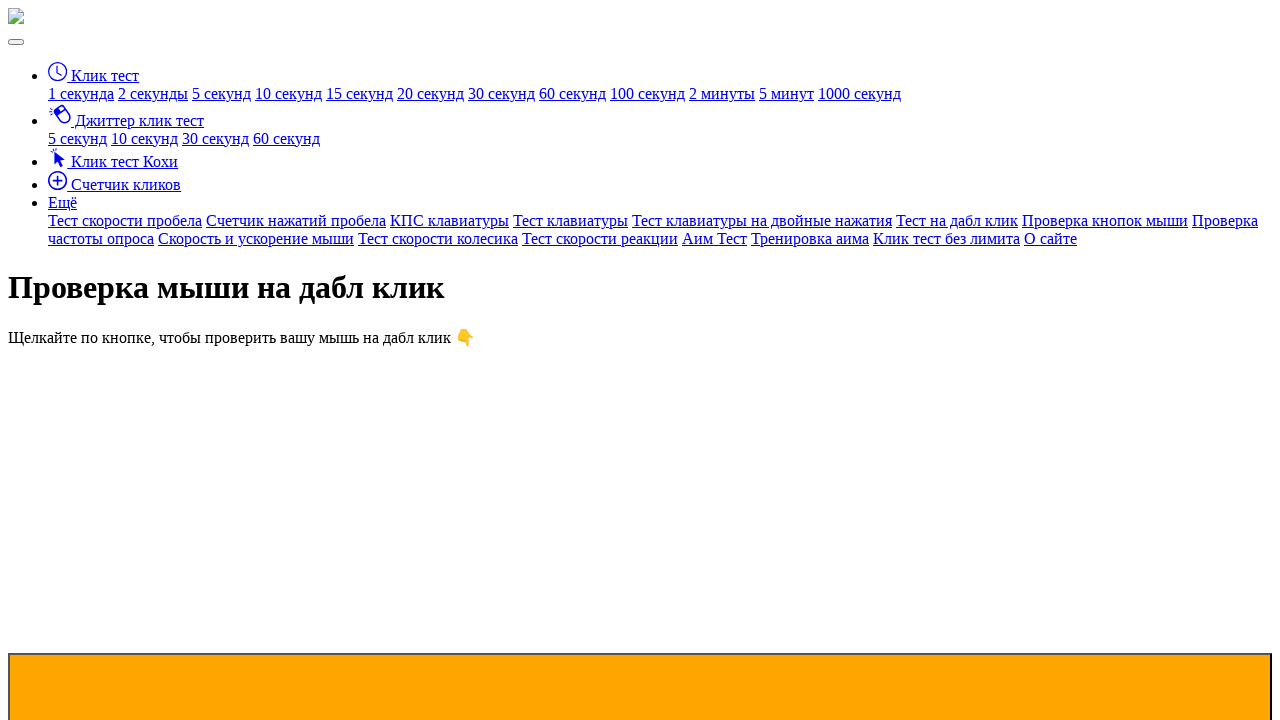

Performed first single click on clicker element at (640, 620) on #clicker
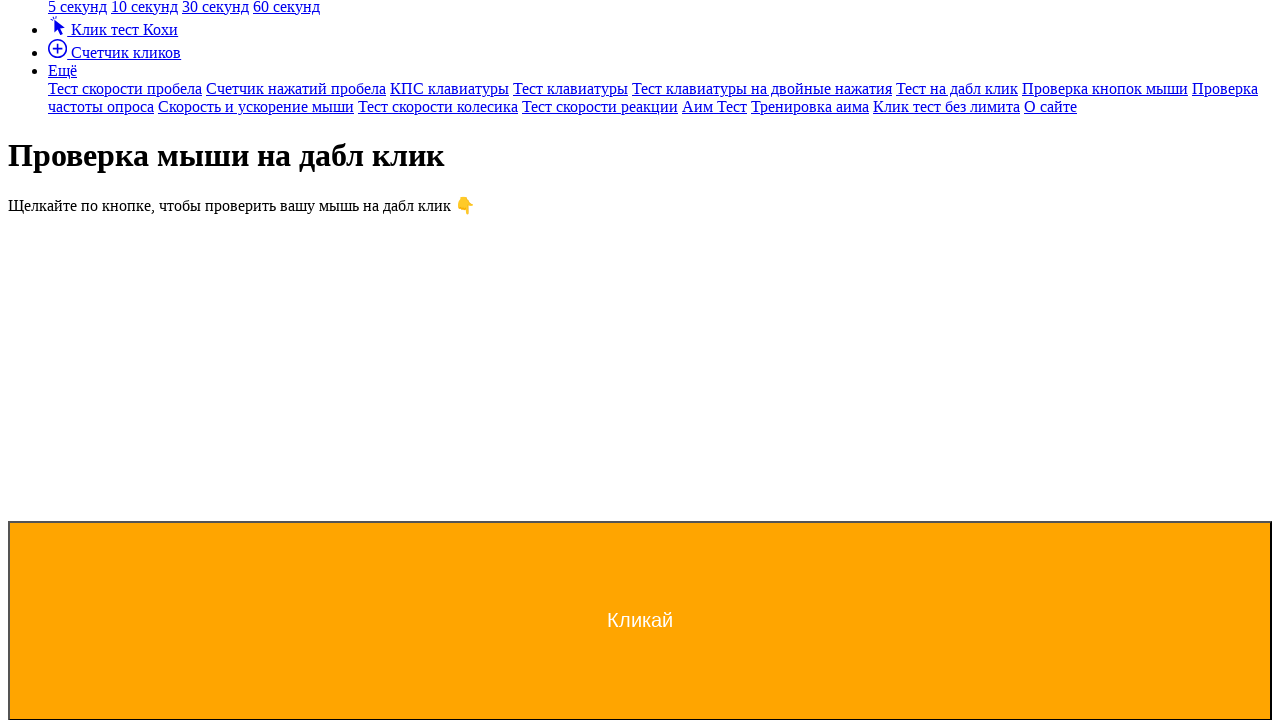

Performed second single click on clicker element at (640, 620) on #clicker
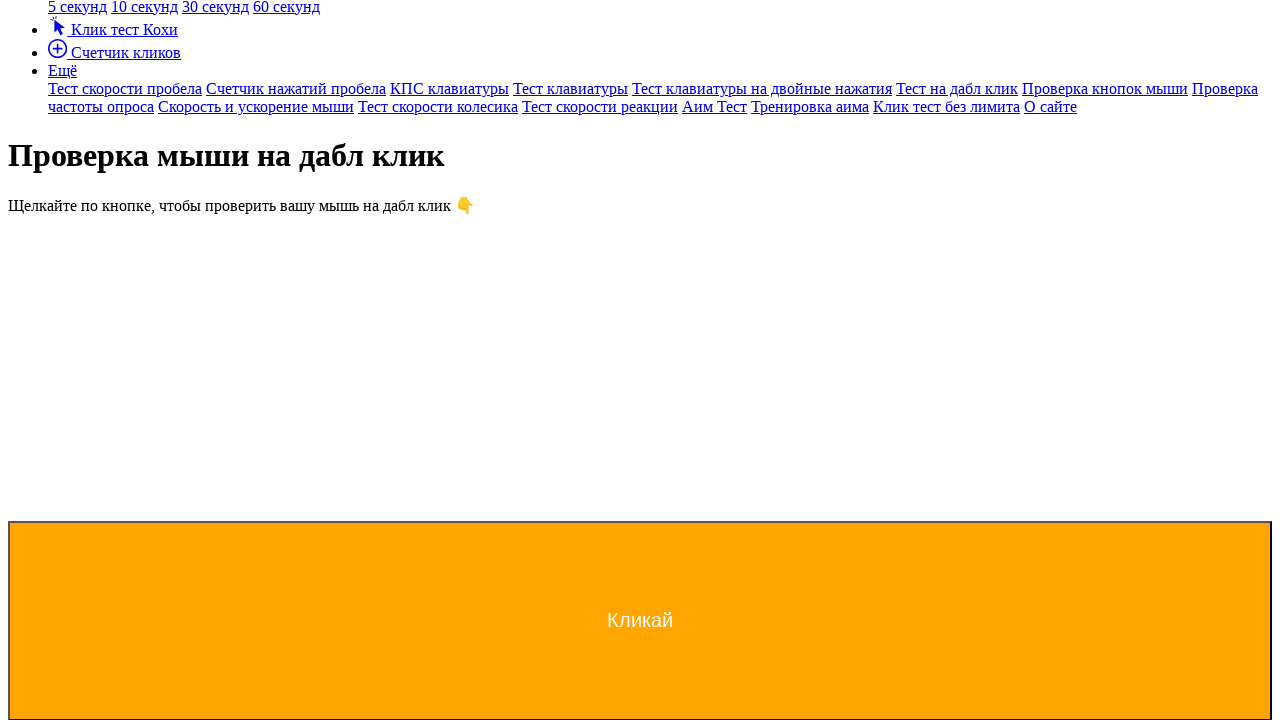

Clicked reset button to clear results at (34, 360) on #reset
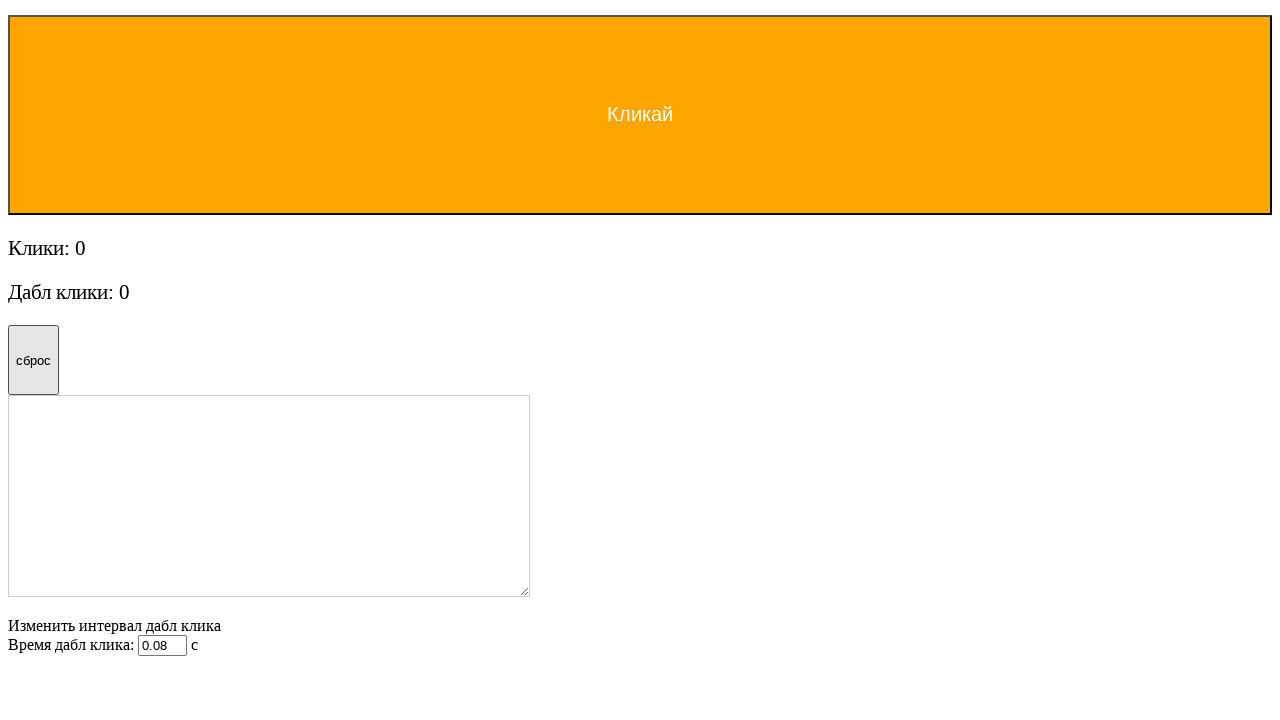

Textarea cleared successfully
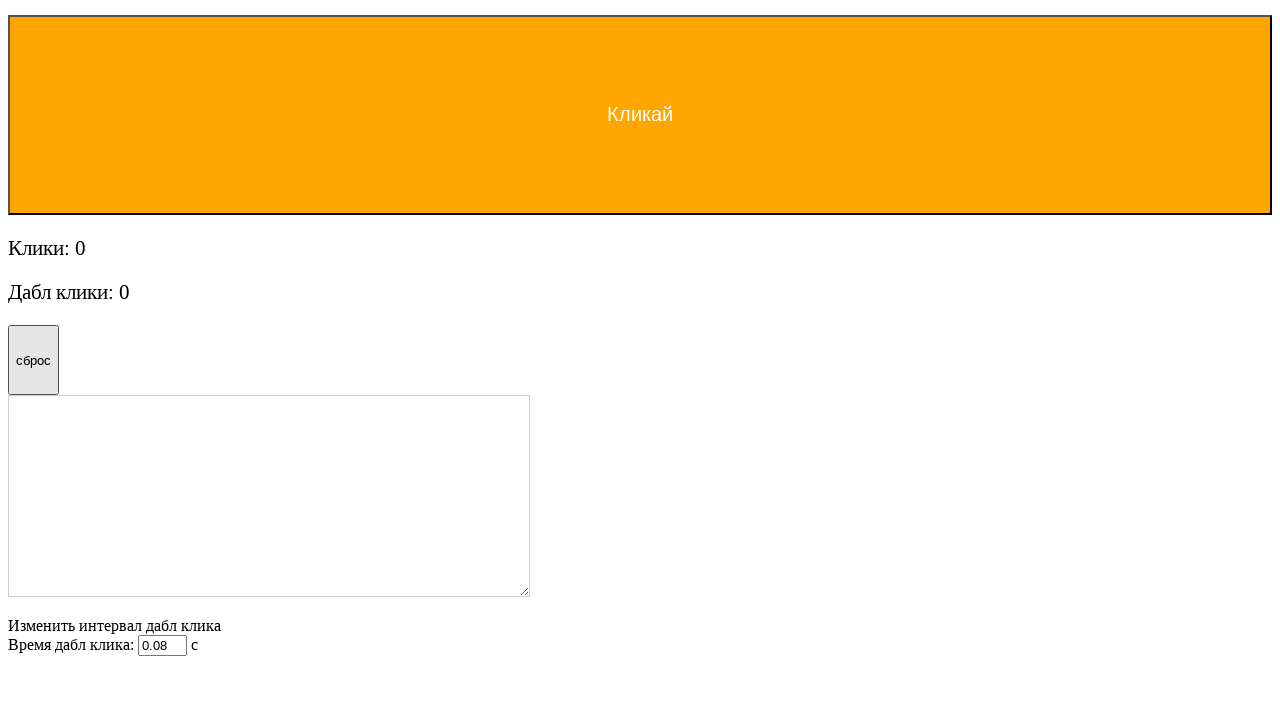

Performed double-click on clicker element to test double-click functionality at (640, 115) on #clicker
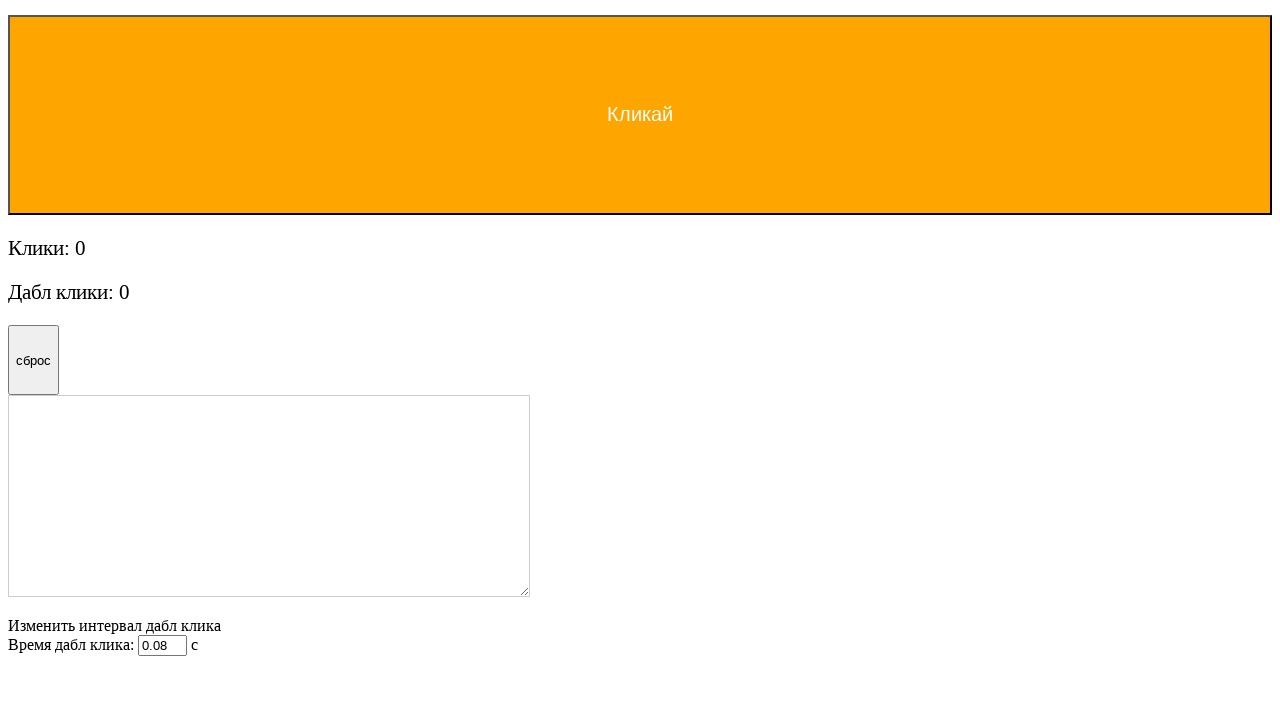

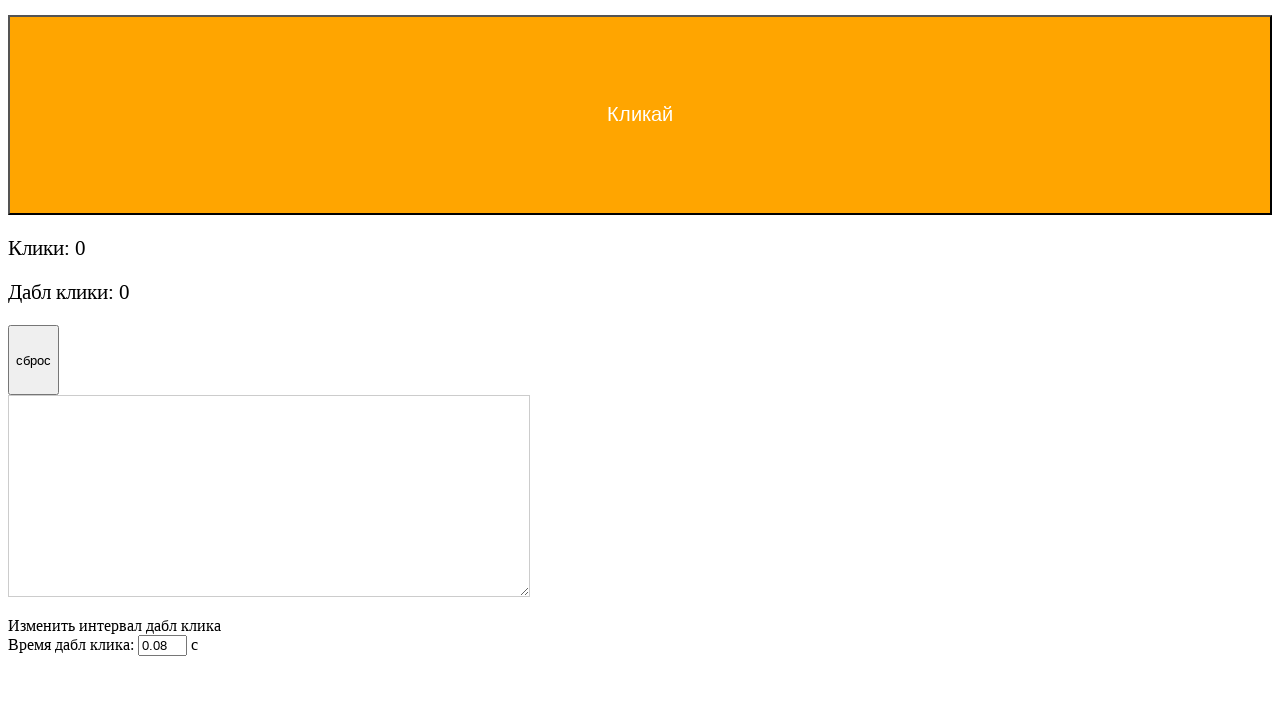